Tests the search functionality on Redmine.org by filling a search input field with a query and pressing Enter to submit the search.

Starting URL: https://www.redmine.org

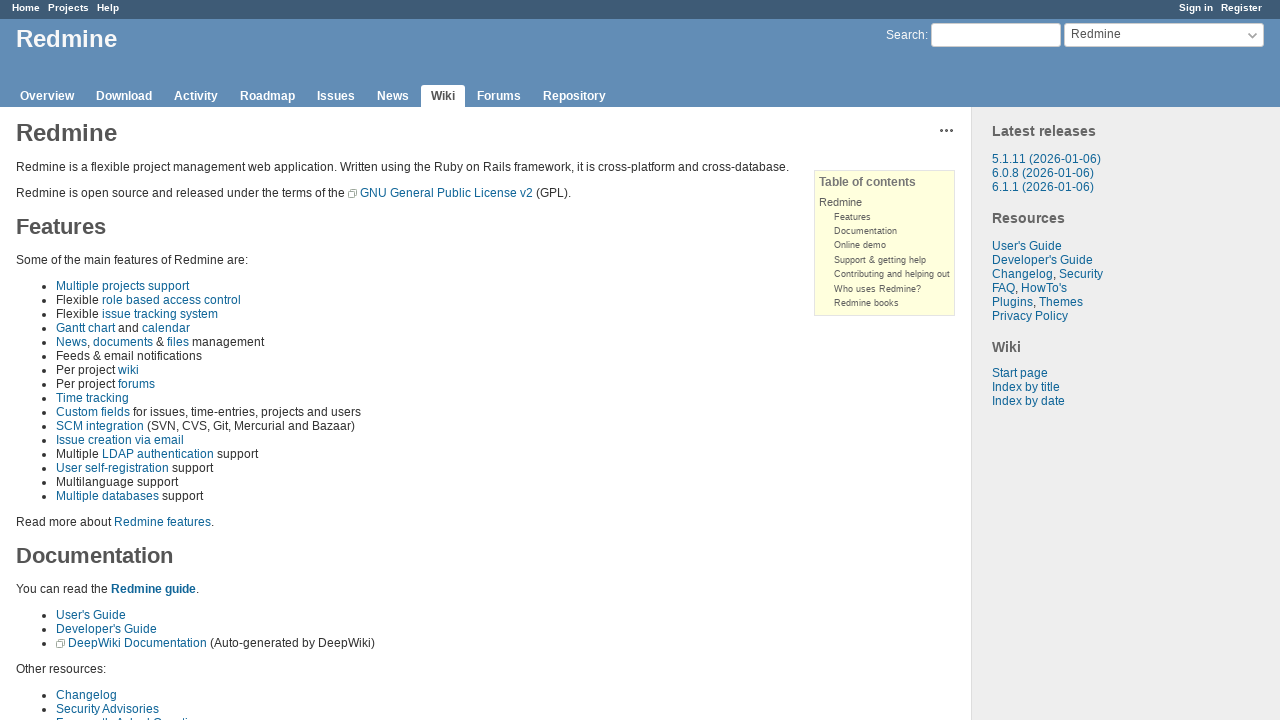

Filled search input field with 'test123' on input[class="small"]
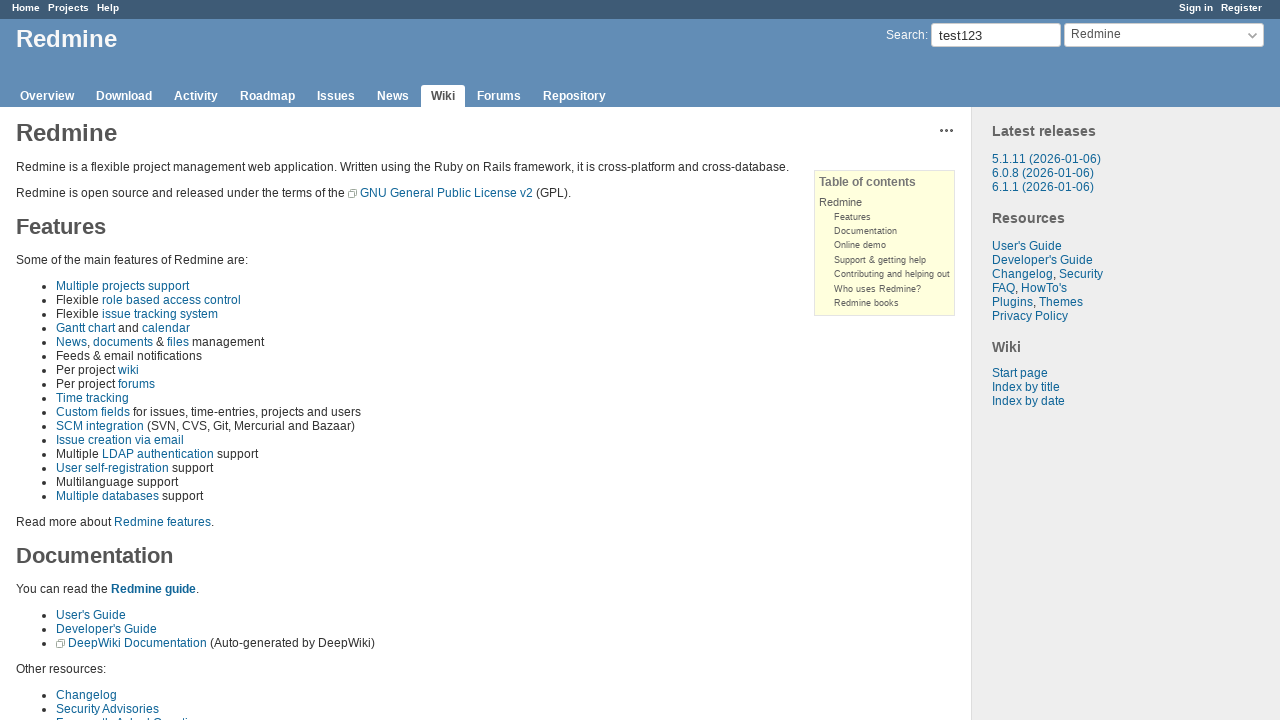

Pressed Enter to submit search query
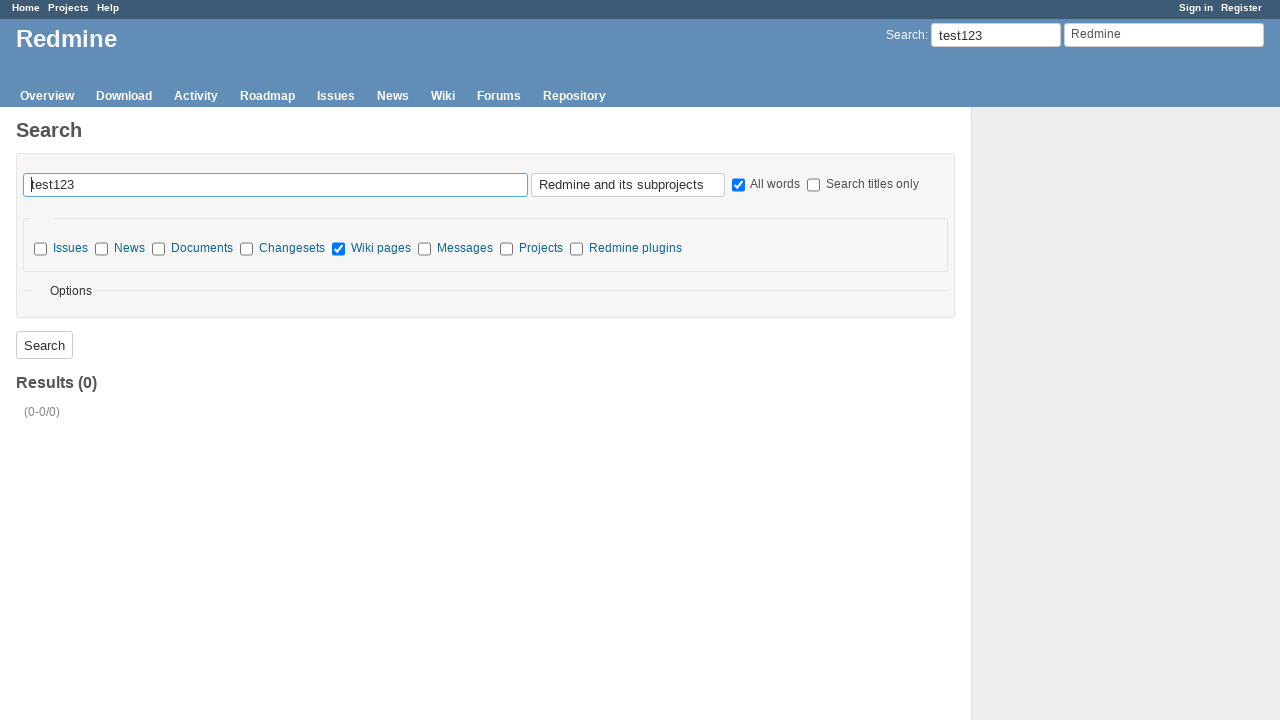

Waited for search results to load
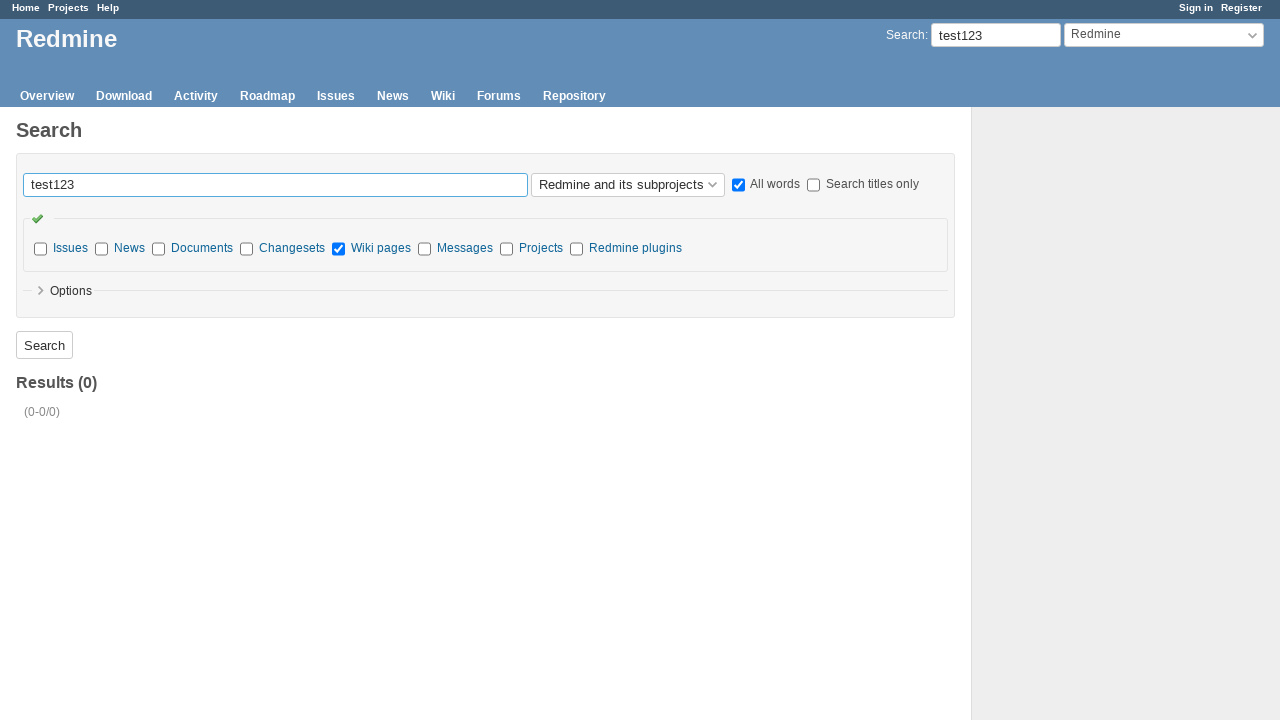

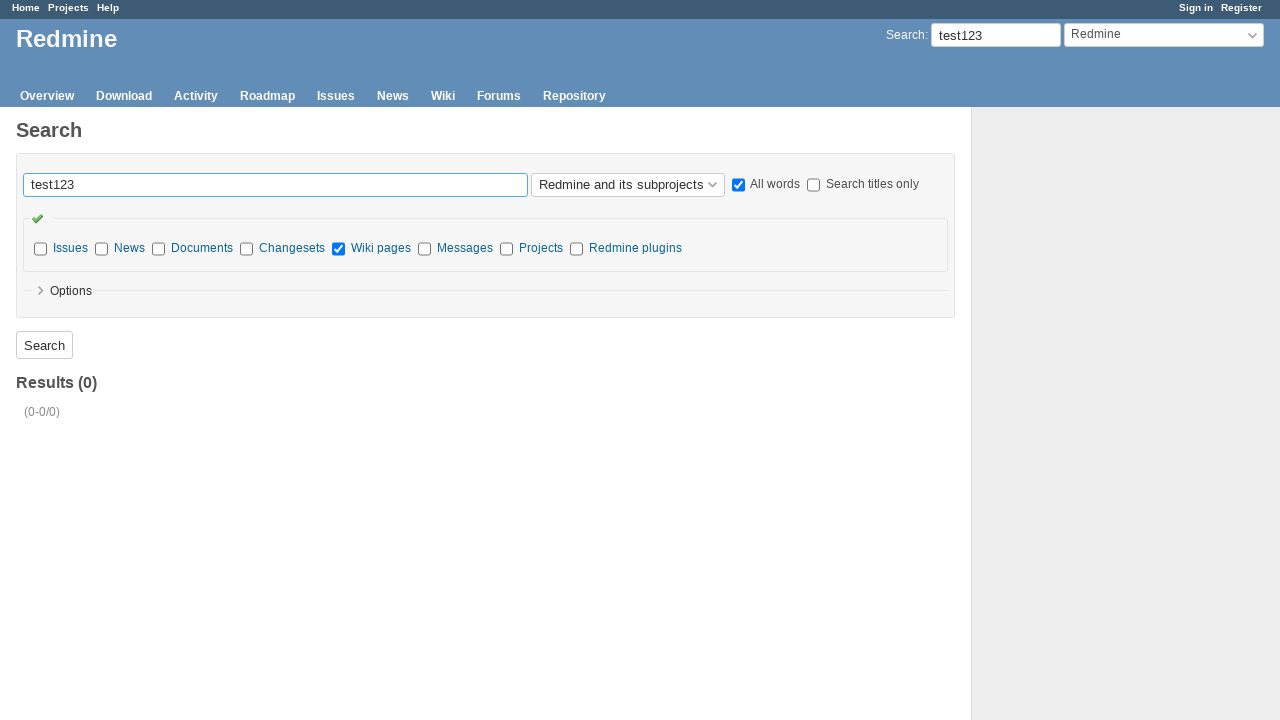